Tests navigation flow on the Evinced demo page by selecting options from two dropdown menus - choosing a home type (Tiny Home) and a location (East Coast).

Starting URL: https://demo.evinced.com/

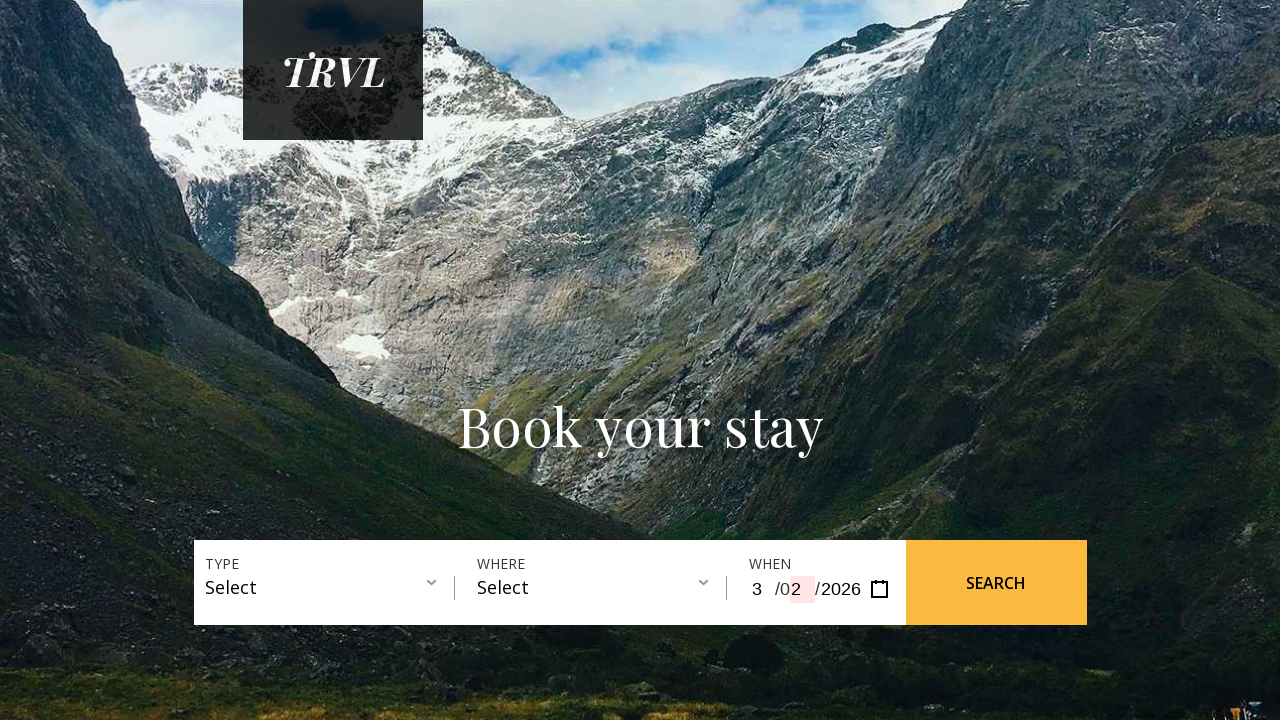

Clicked home type dropdown to open it at (330, 588) on #gatsby-focus-wrapper > main > div.wrapper-banner > div.filter-container > div:n
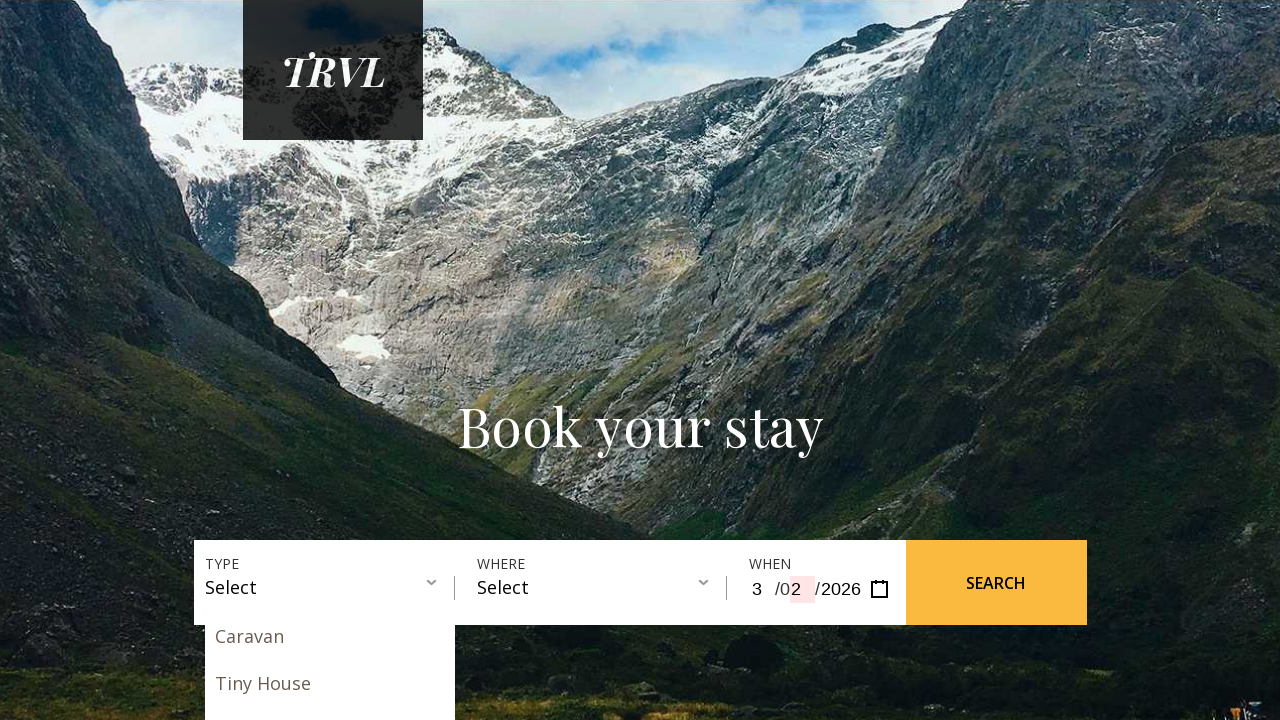

Selected 'Tiny Home' option from home type dropdown at (330, 683) on #gatsby-focus-wrapper > main > div.wrapper-banner > div.filter-container > div:n
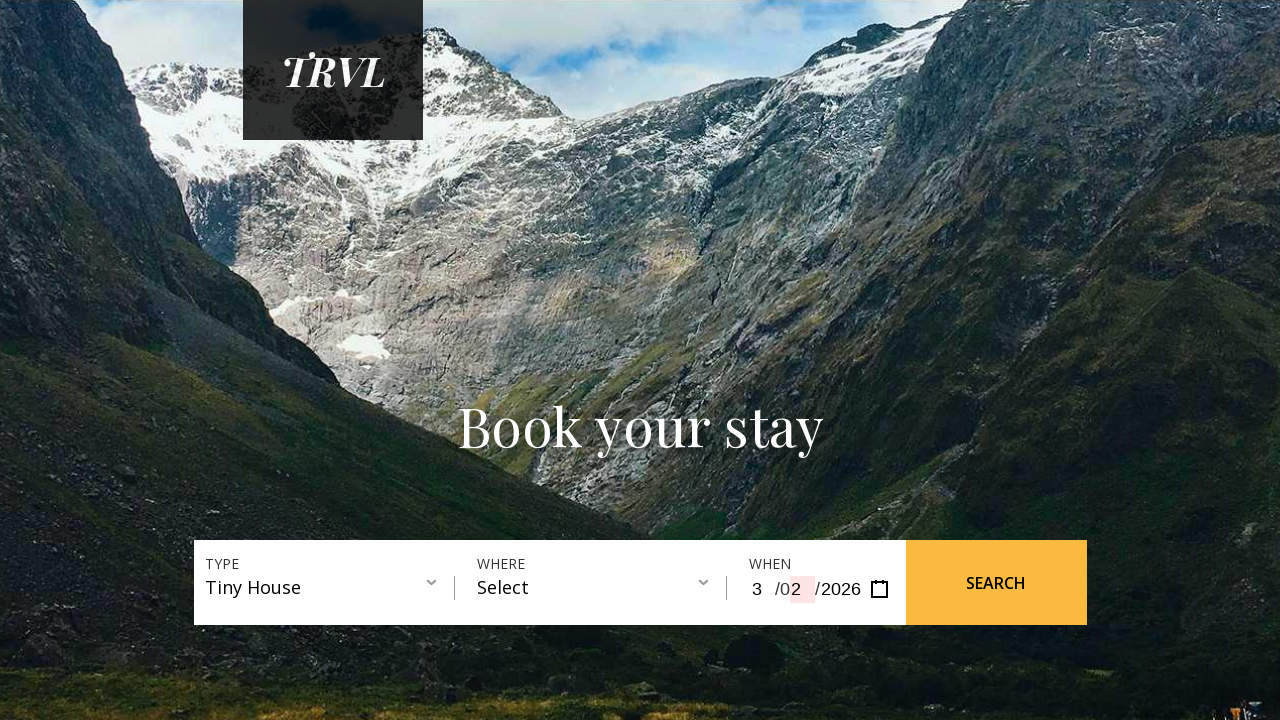

Clicked location dropdown to open it at (602, 588) on #gatsby-focus-wrapper > main > div.wrapper-banner > div.filter-container > div:n
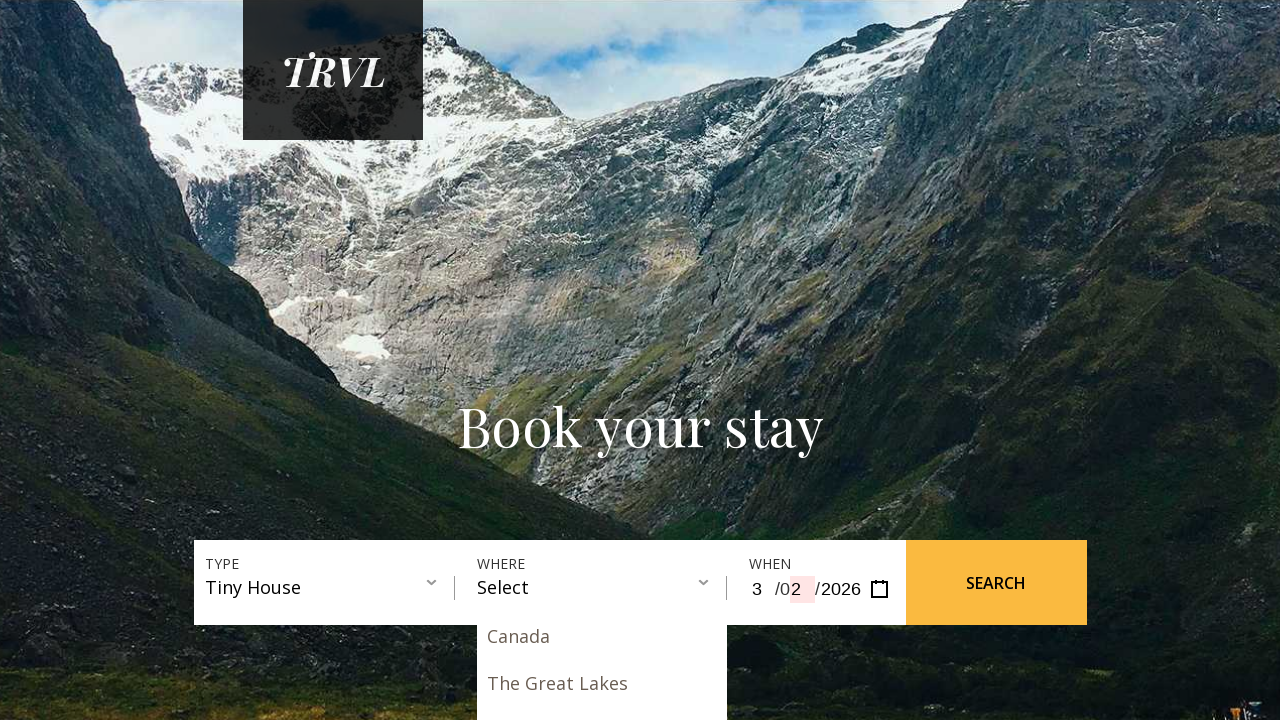

Selected 'East Coast' option from location dropdown at (602, 703) on #gatsby-focus-wrapper > main > div.wrapper-banner > div.filter-container > div:n
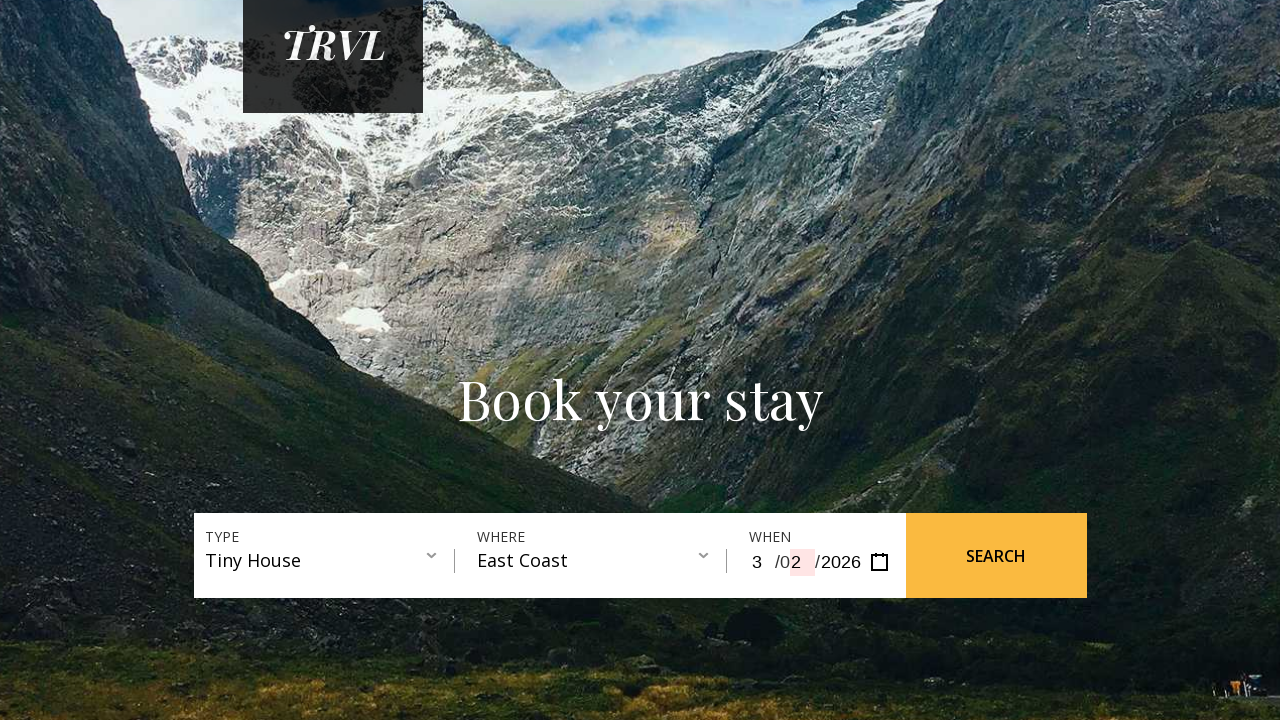

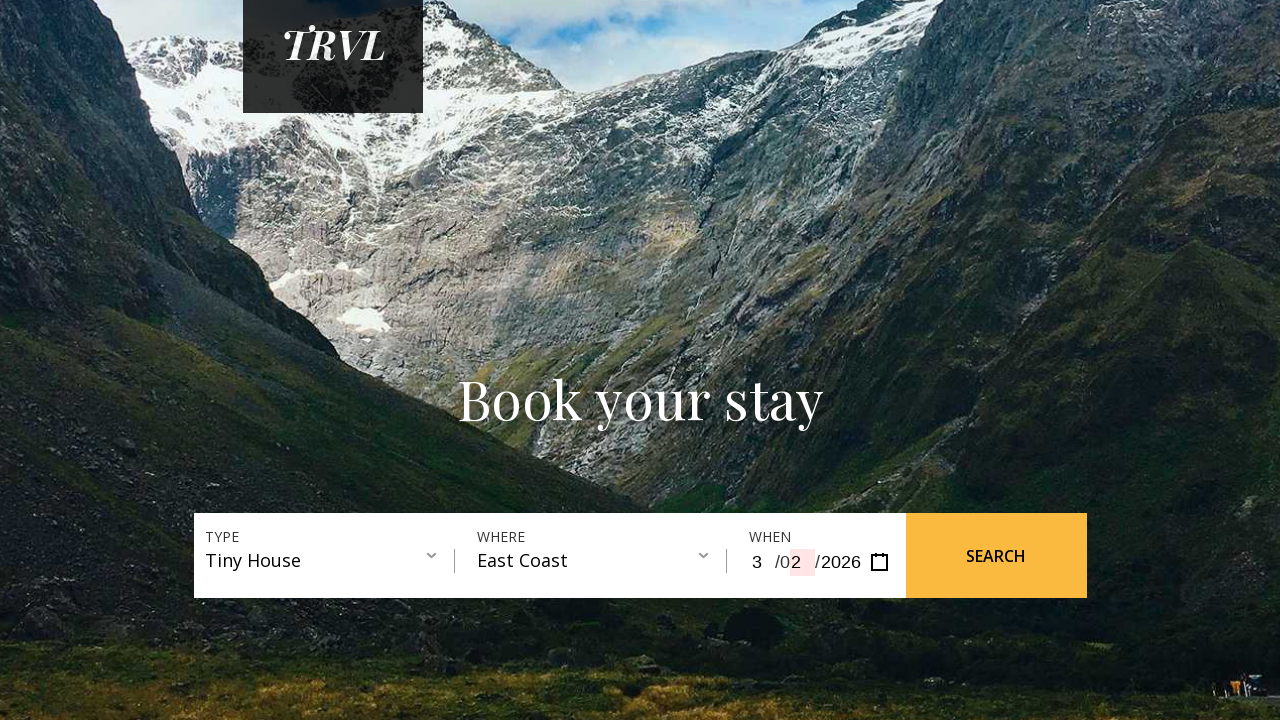